Tests interaction with a hidden element by first clicking a button to hide a textbox, then using JavaScript to fill a value into the hidden element.

Starting URL: https://www.letskodeit.com/practice

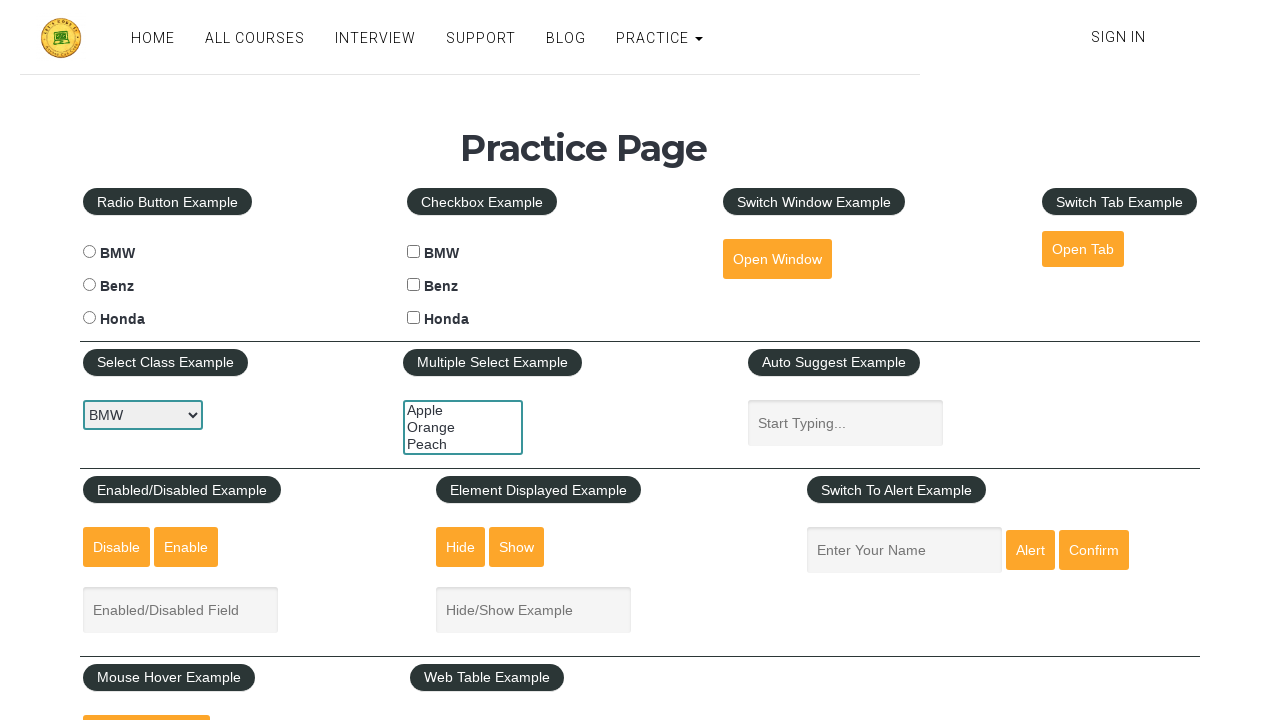

Clicked button to hide the textbox at (461, 547) on #hide-textbox
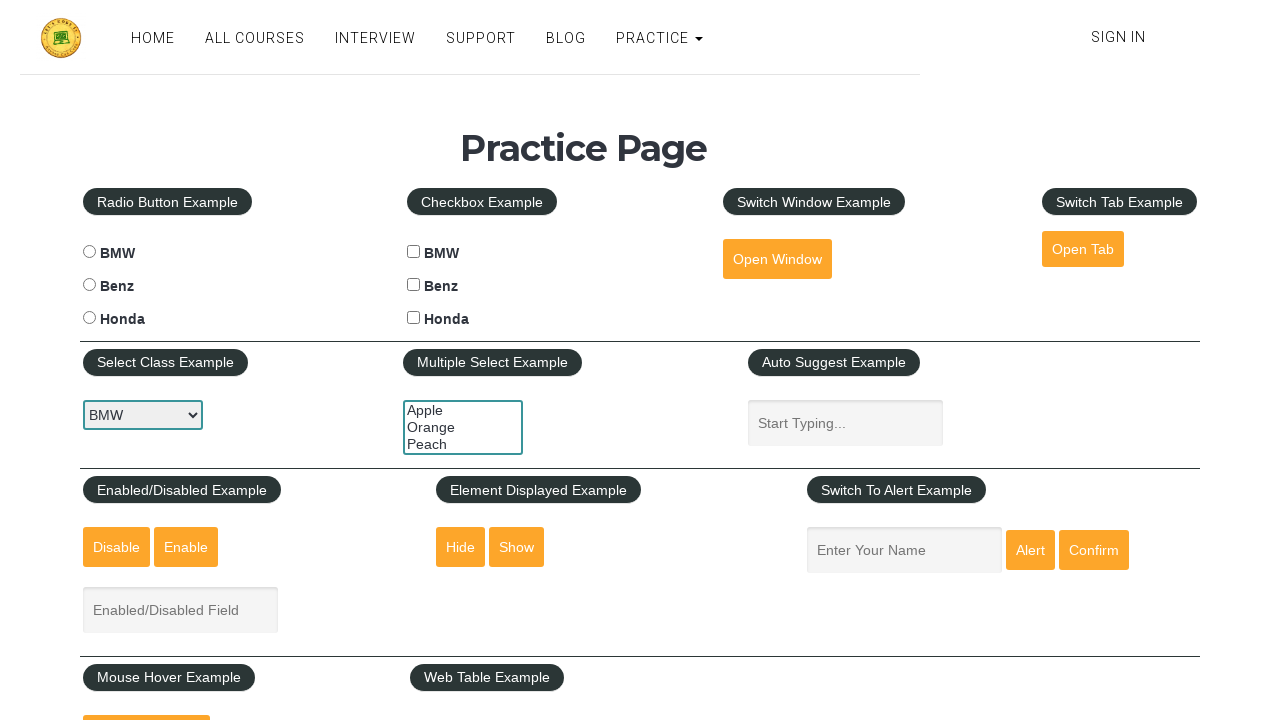

Waited 500ms for element to be hidden
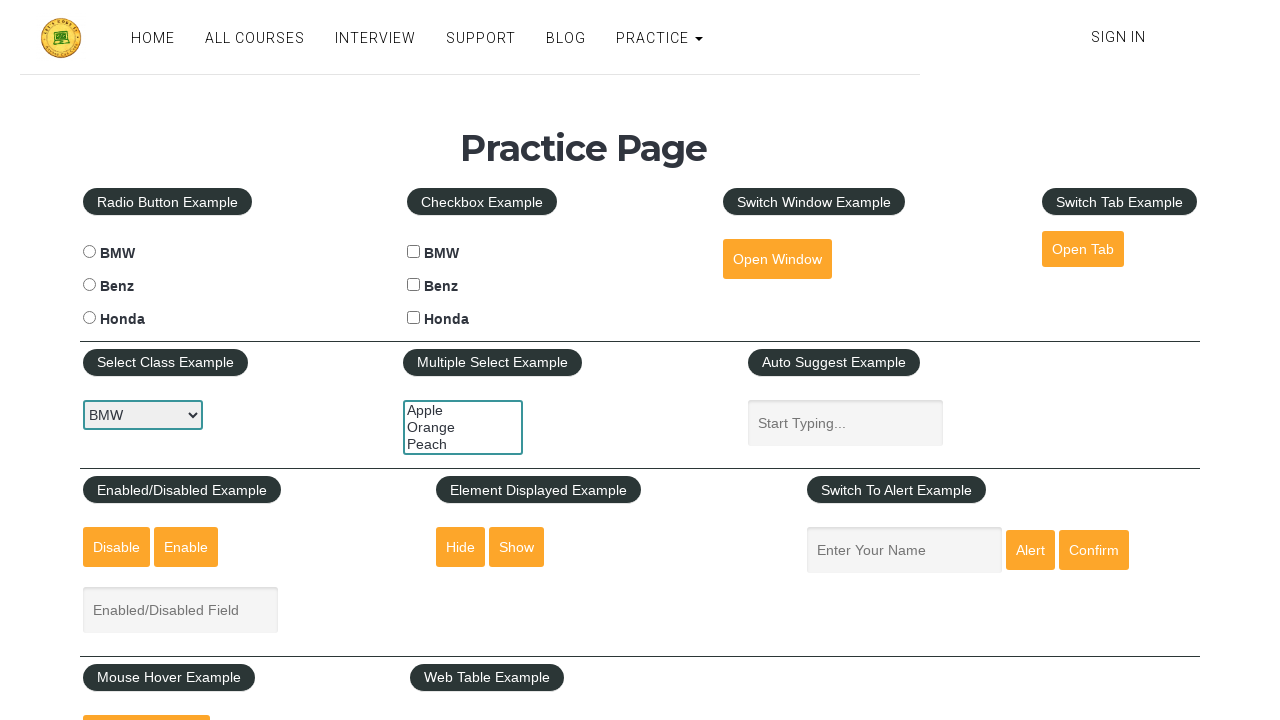

Used JavaScript to fill 'Aruna' into the hidden textbox element
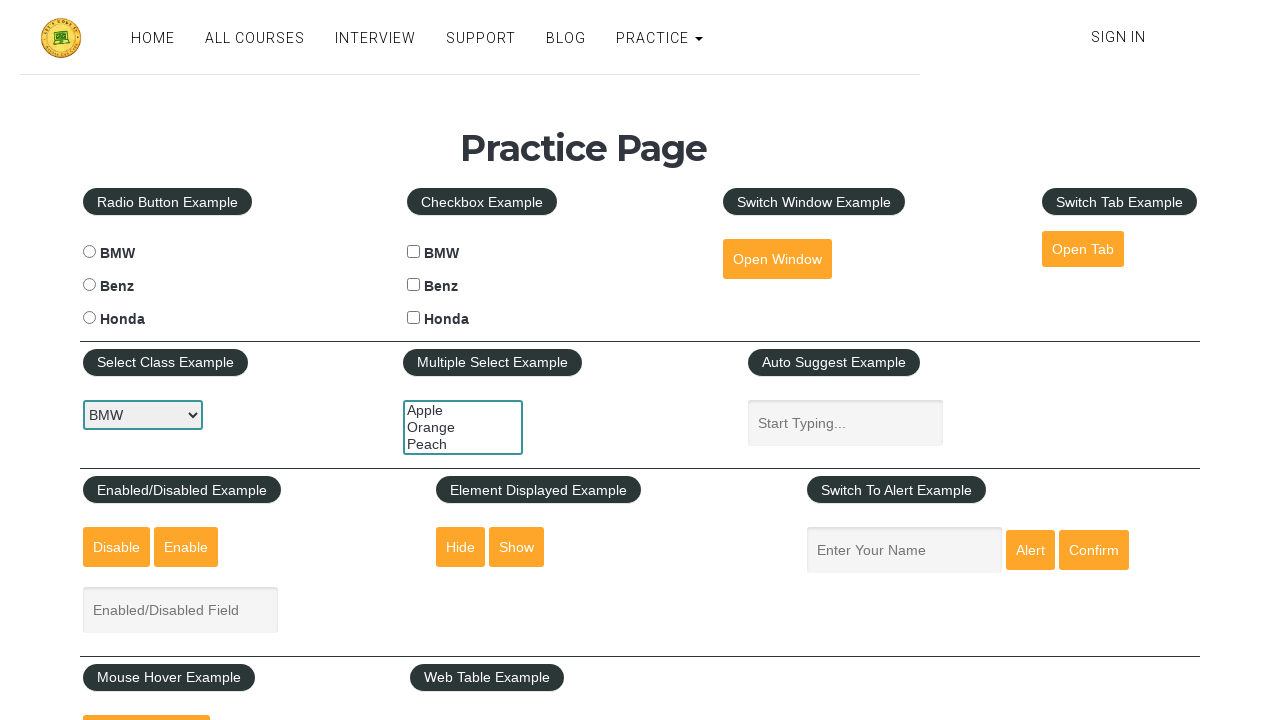

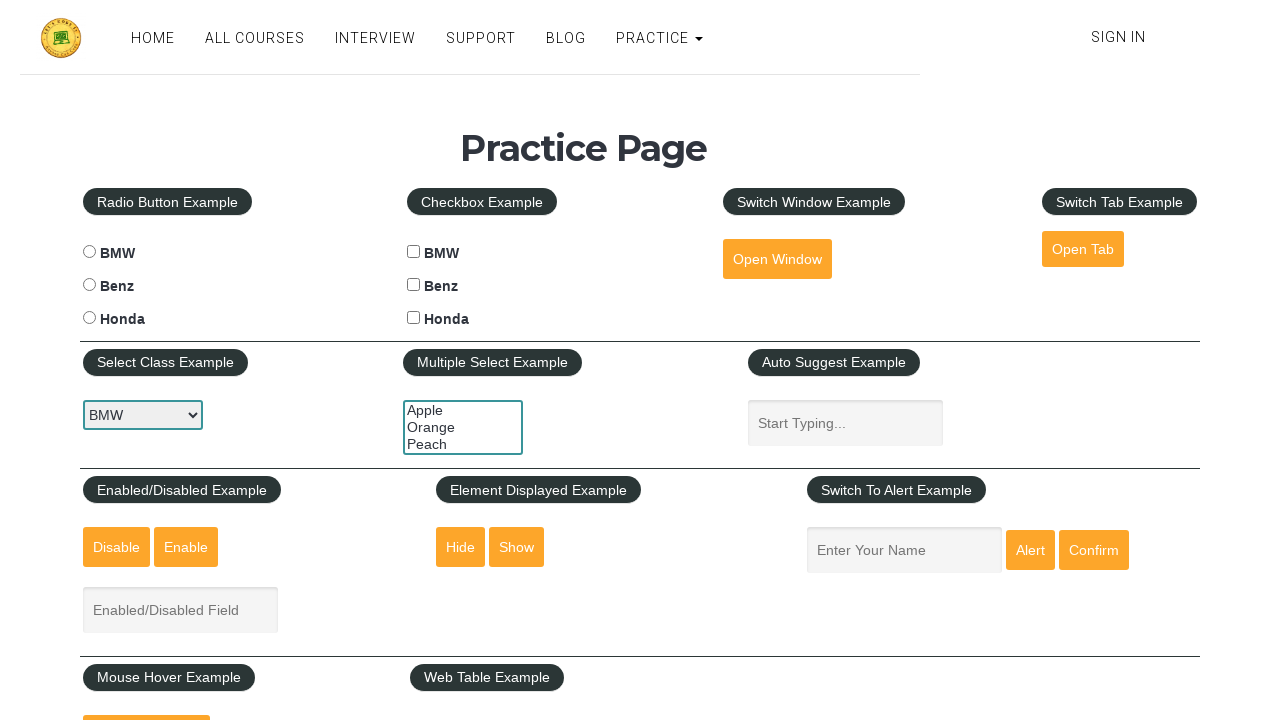